Tests a dynamic jQuery UI dropdown menu by clicking through nested menu items (Enabled, Downloads, and the last item).

Starting URL: https://the-internet.herokuapp.com/jqueryui/menu

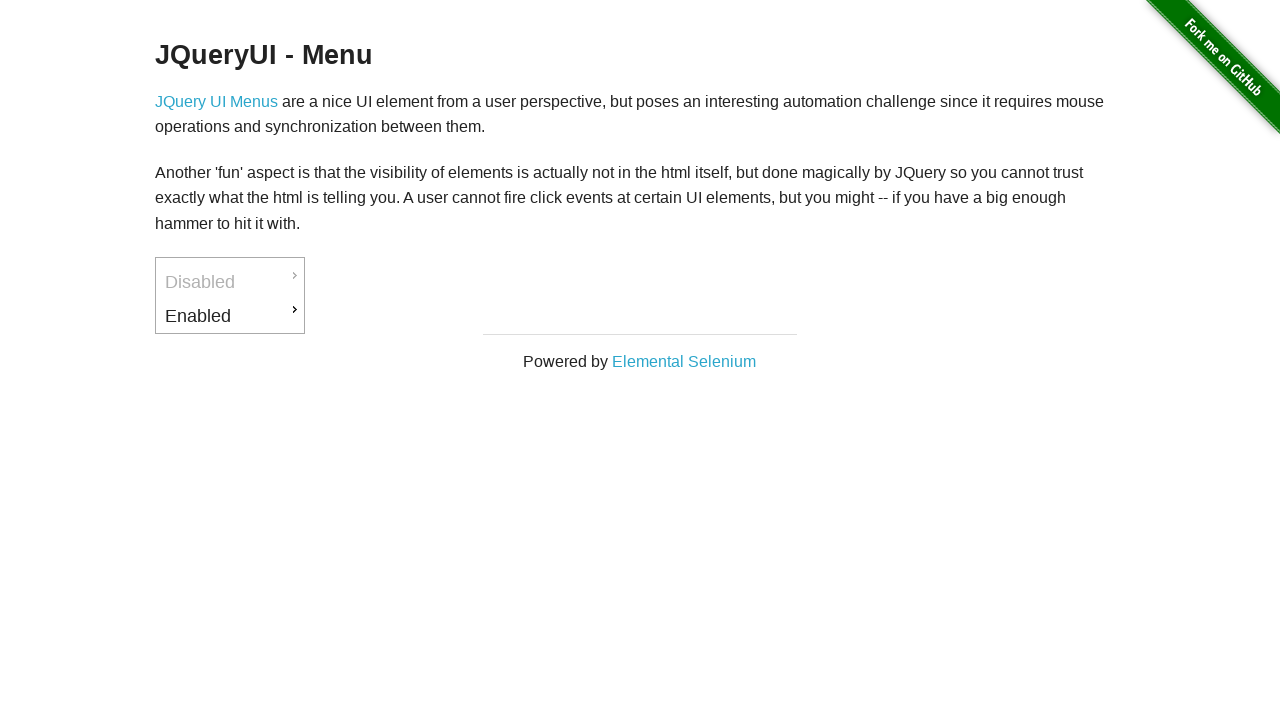

Navigated to jQuery UI menu page
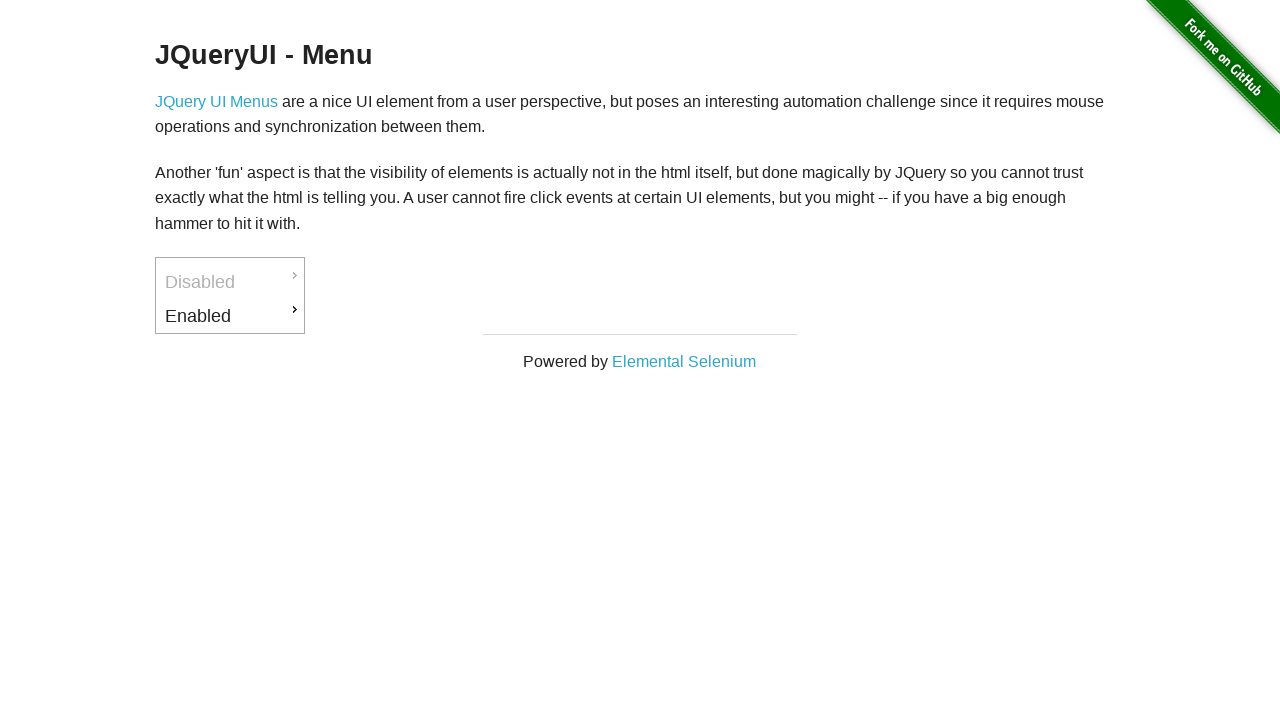

Clicked on 'Enabled' menu item at (230, 316) on #ui-id-3
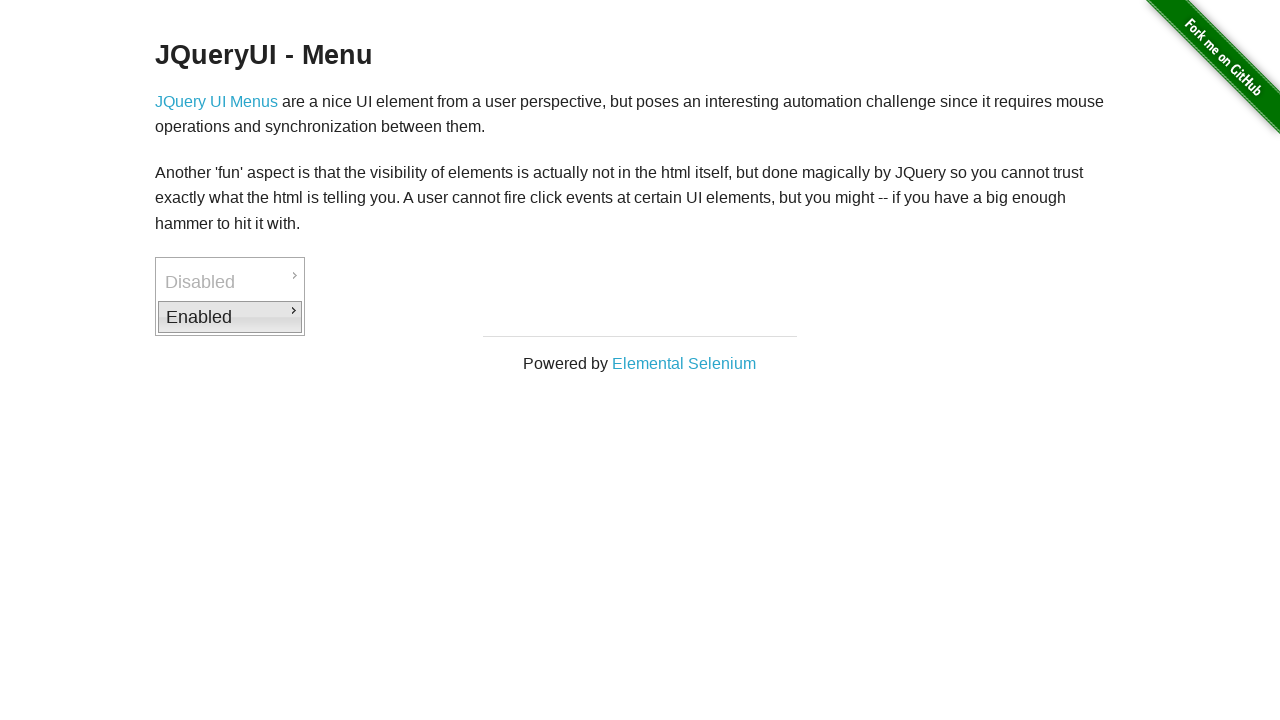

Clicked on 'Downloads' submenu item at (376, 319) on #ui-id-4
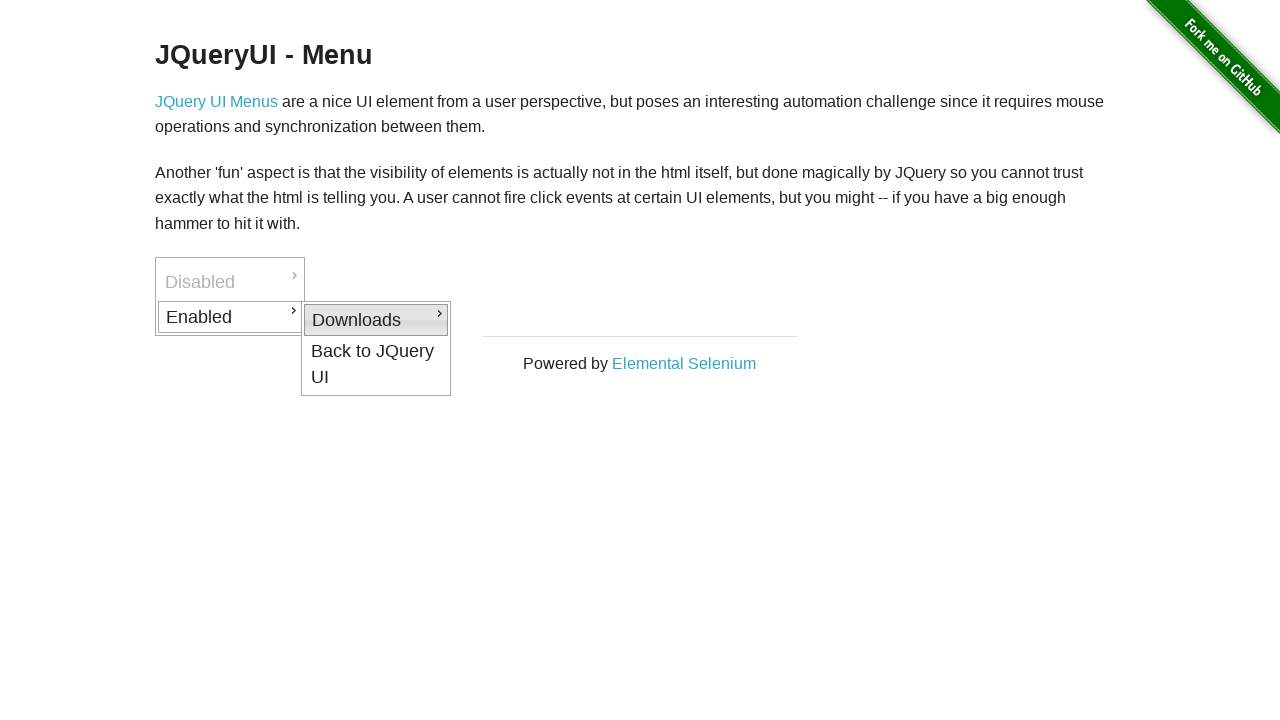

Clicked on the last item in the submenu at (522, 322) on #ui-id-5
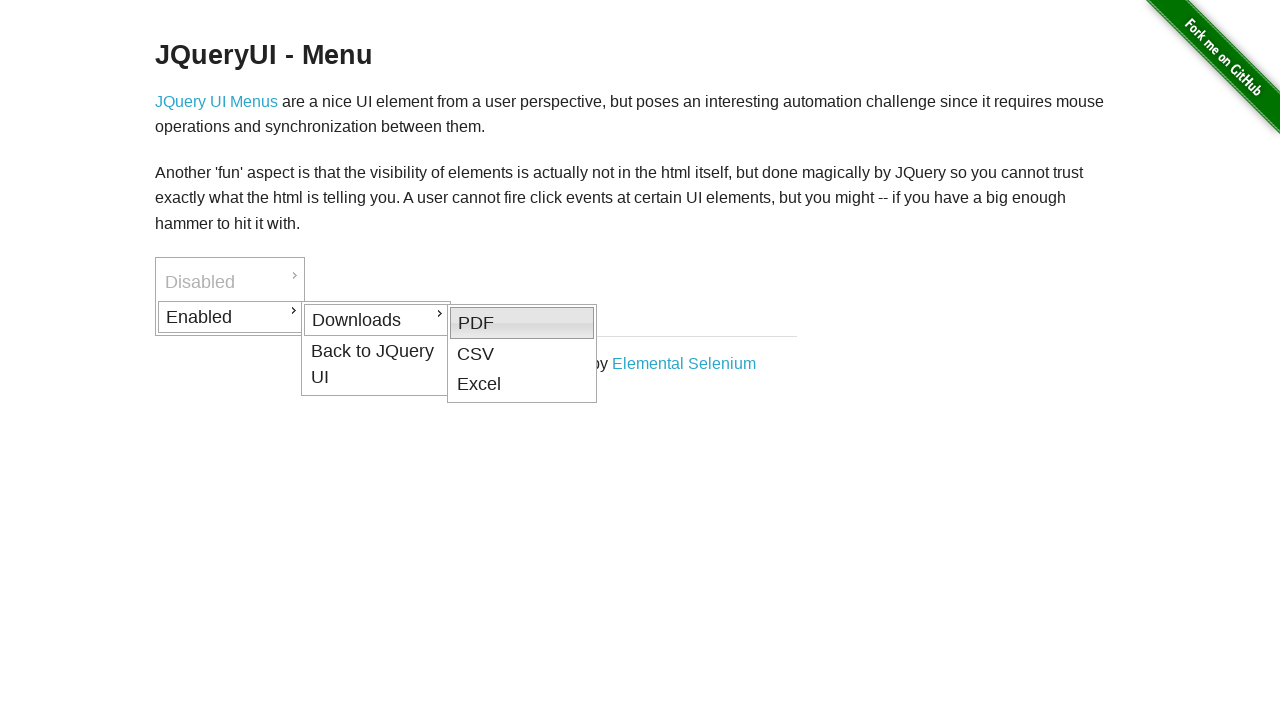

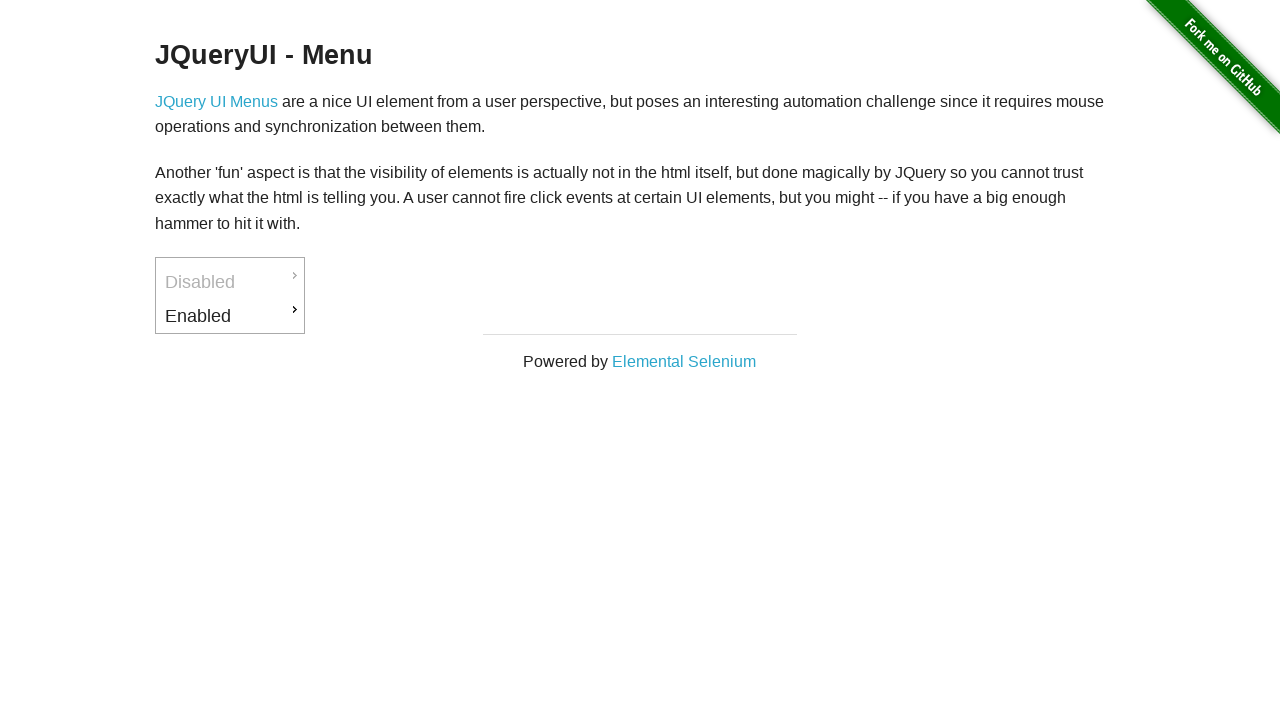